Tests a text box form by filling in user name, email, current address, and permanent address fields, then submits the form and verifies the submitted data is displayed correctly in the results section.

Starting URL: https://demoqa.com/text-box

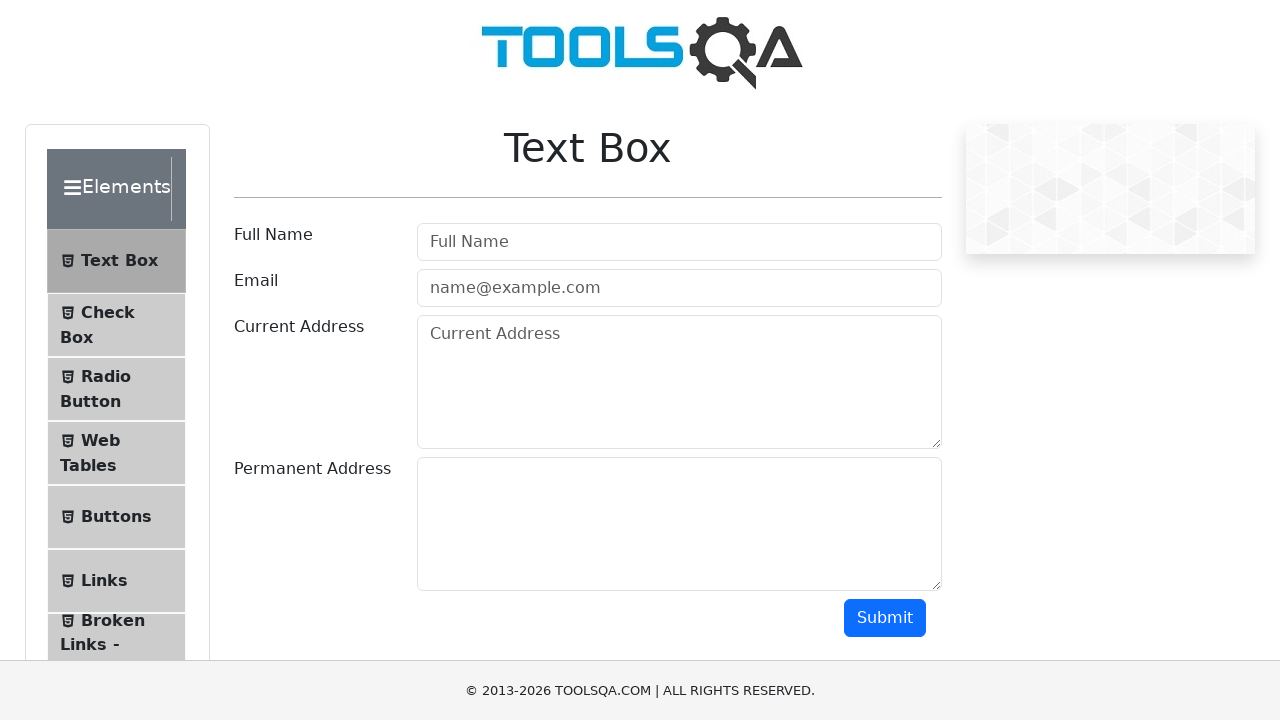

Filled user name field with 'James Bond' on #userName
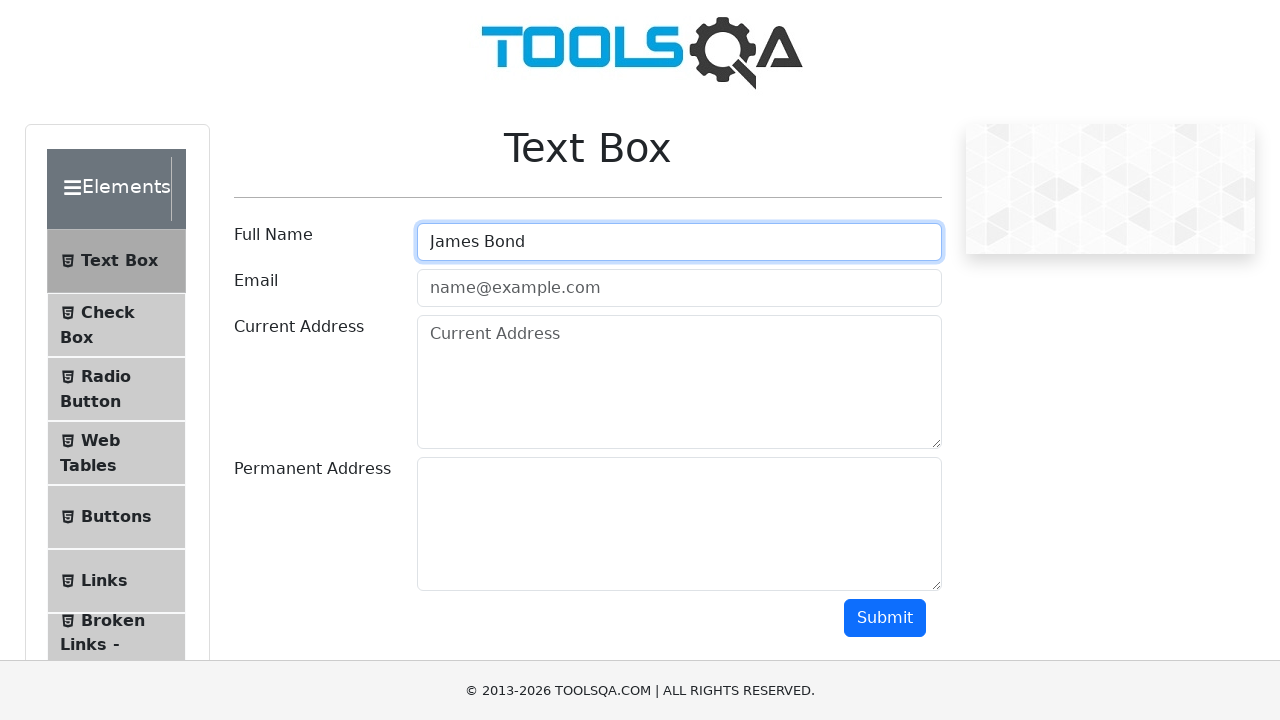

Filled email field with 'james.bond@gmail.com' on #userEmail
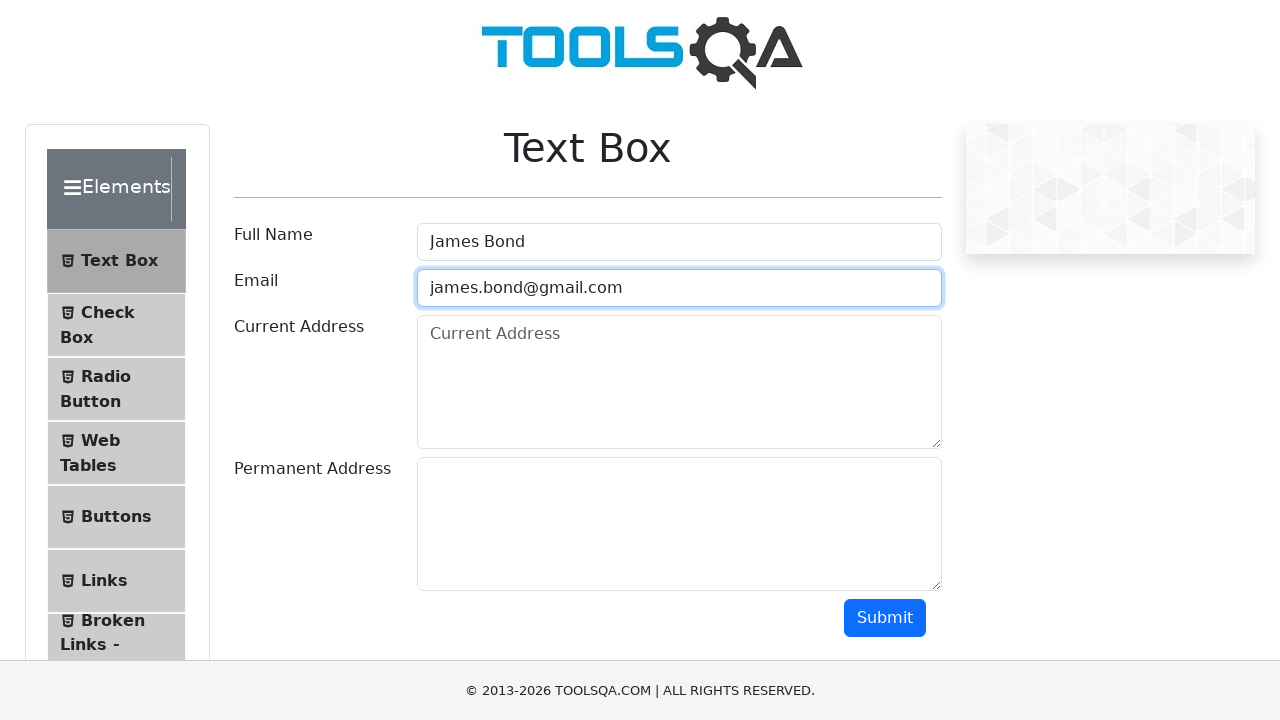

Filled current address field with 'Wall Street 221' on #currentAddress
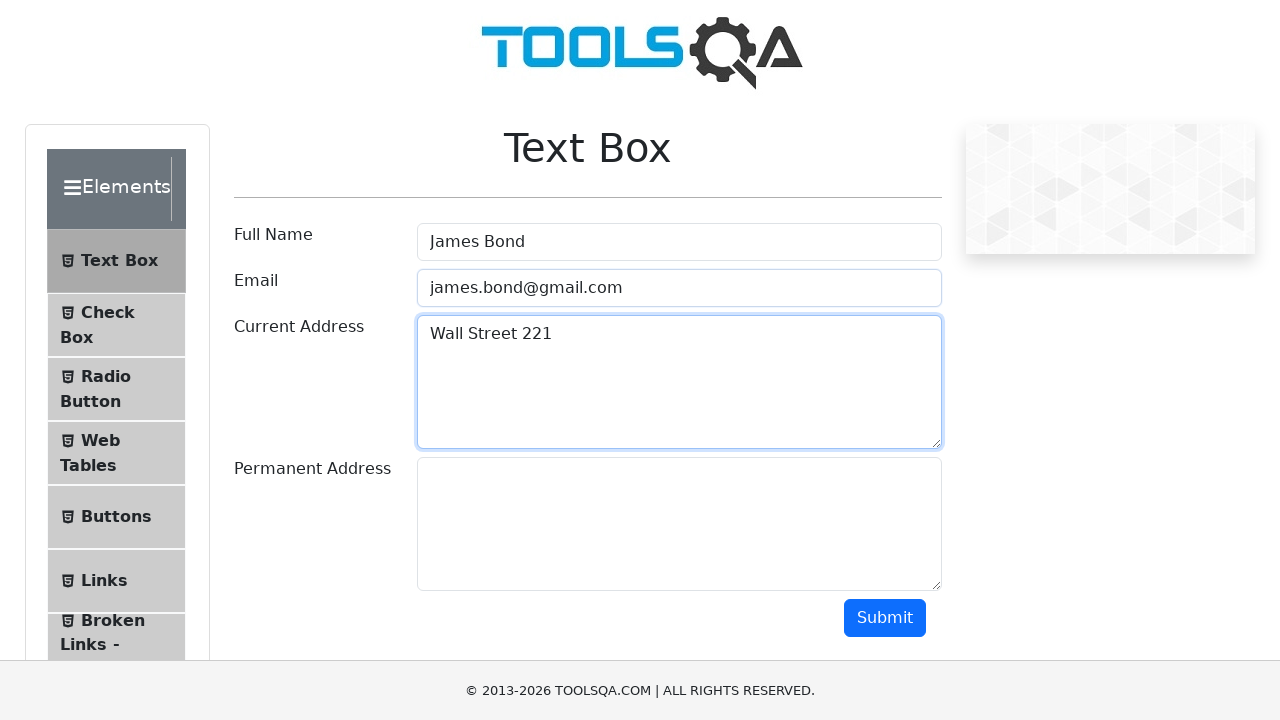

Filled permanent address field with 'Trump Tower' on #permanentAddress
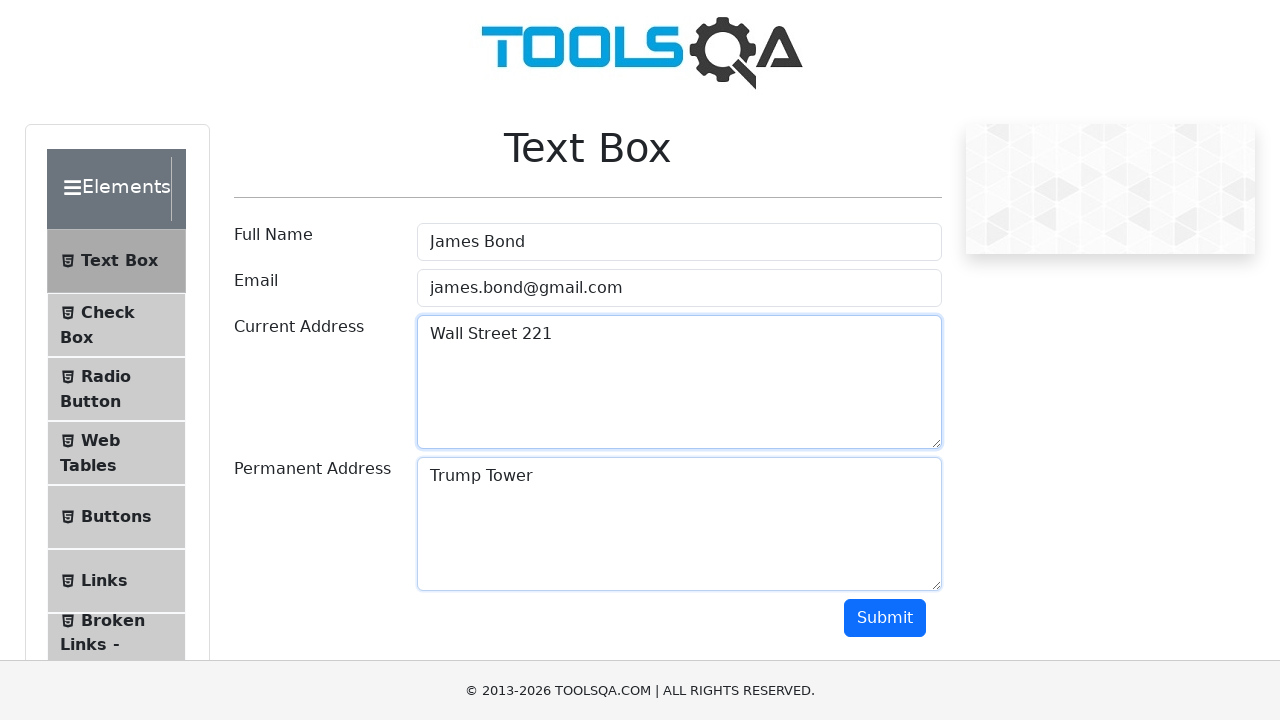

Scrolled submit button into view
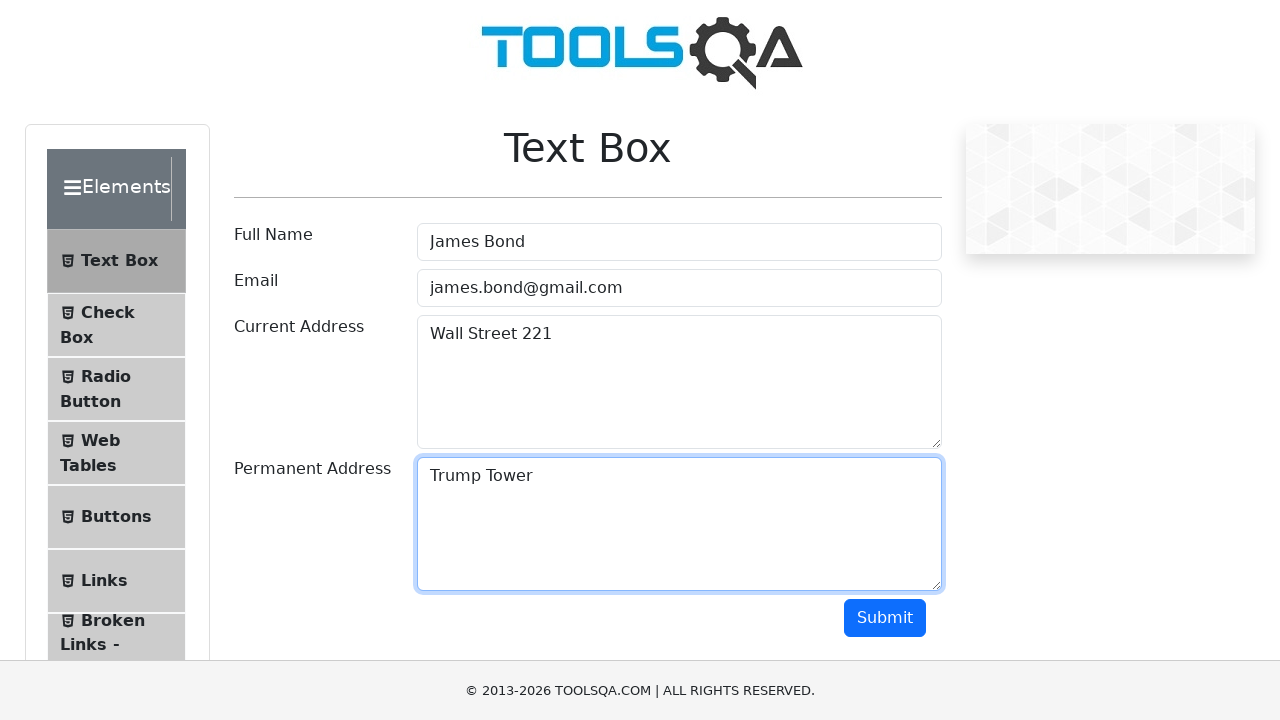

Clicked submit button to submit the form at (885, 618) on #submit
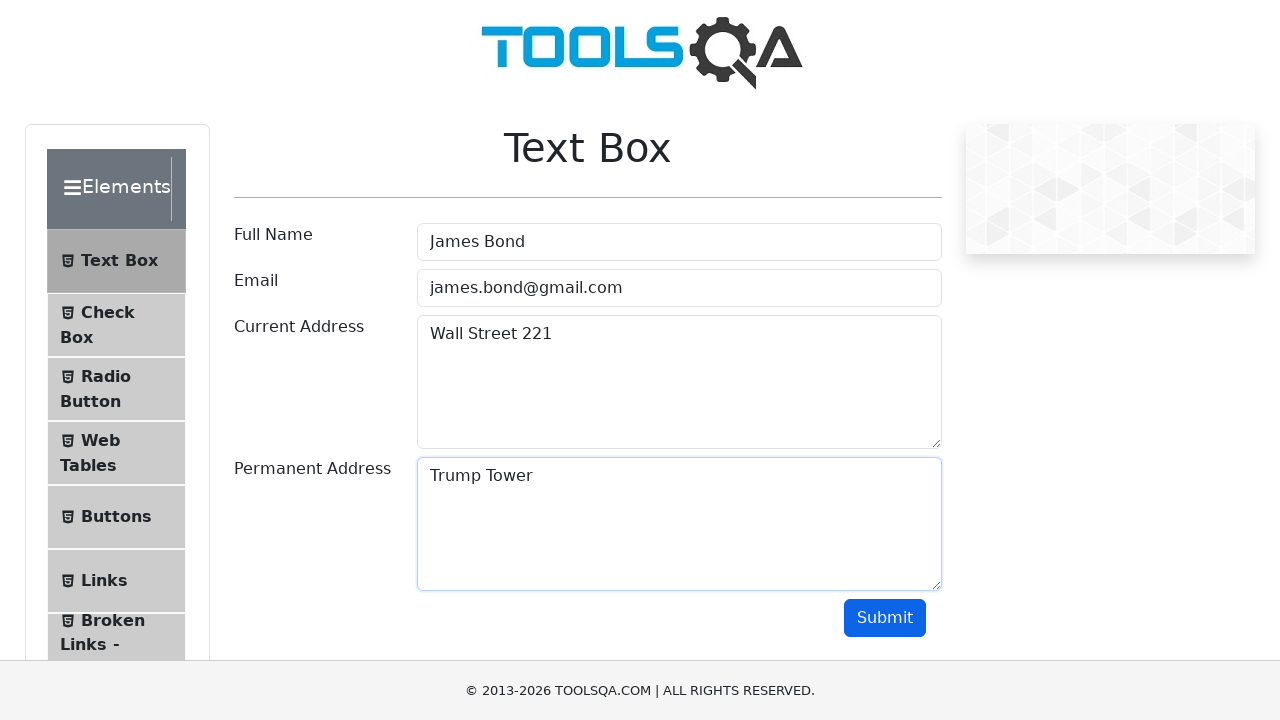

Form results loaded - name field is visible
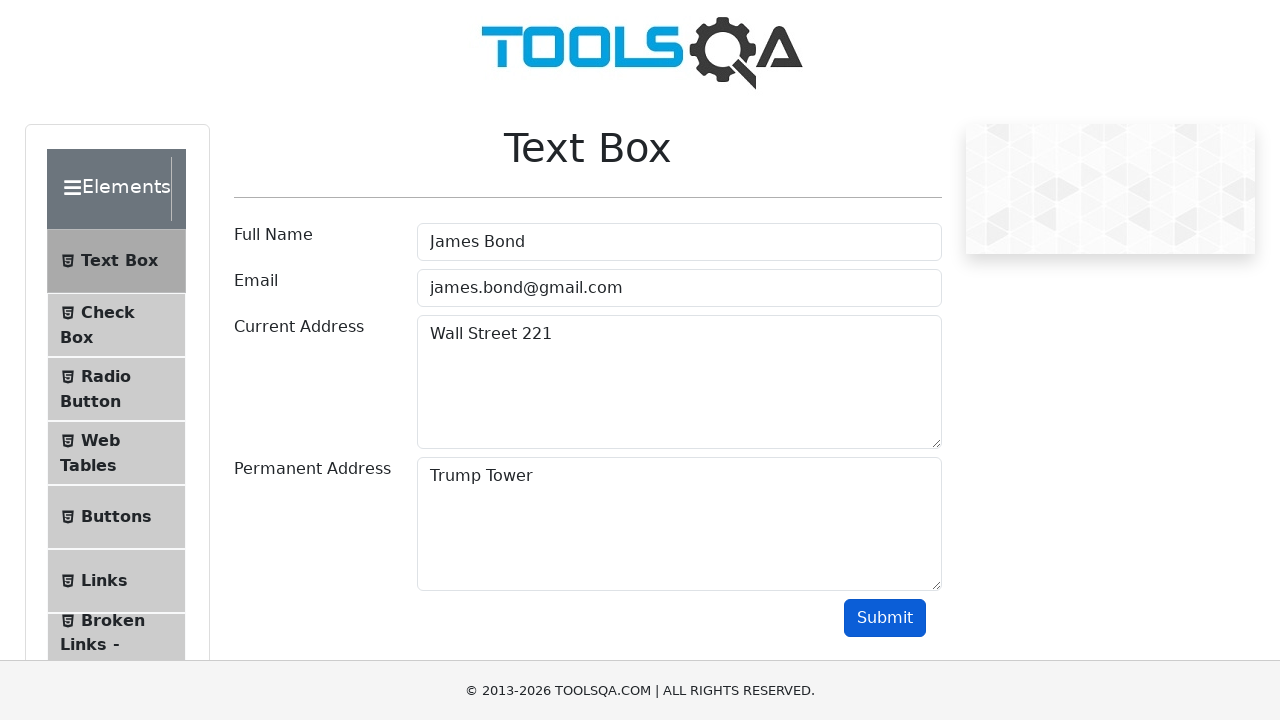

Verified submitted name 'James Bond' is displayed correctly
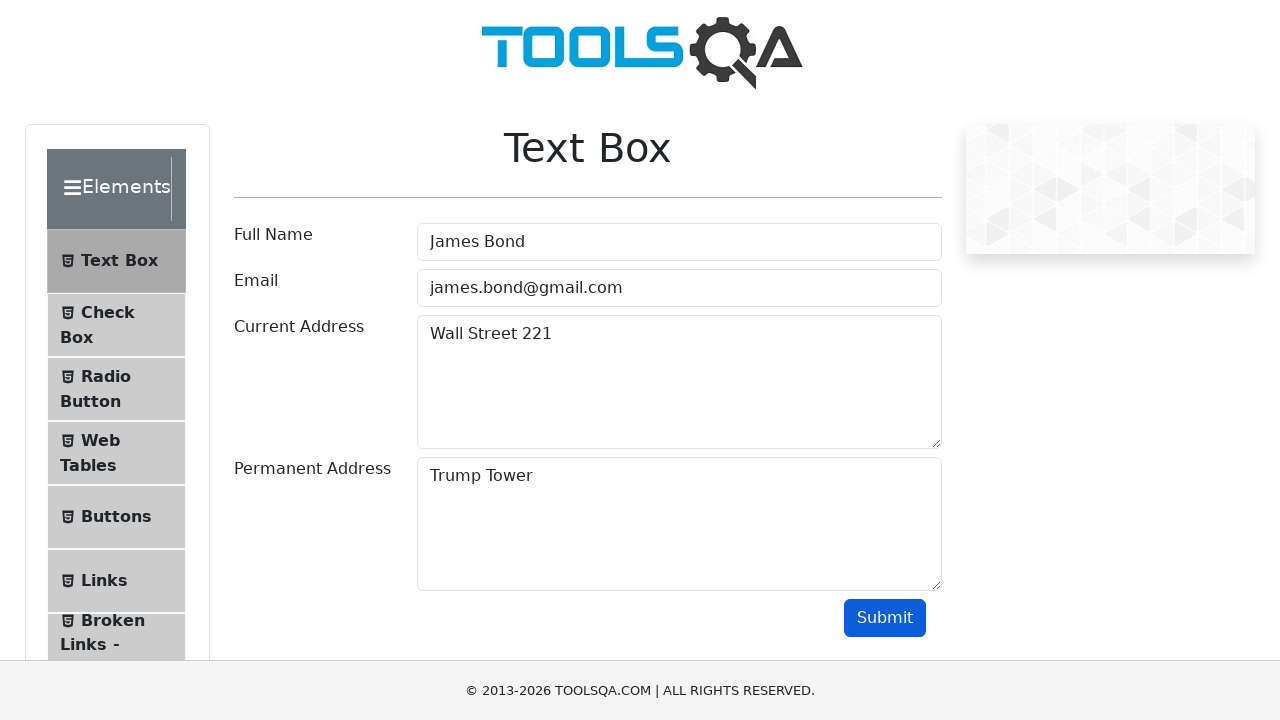

Verified submitted email 'james.bond@gmail.com' is displayed correctly
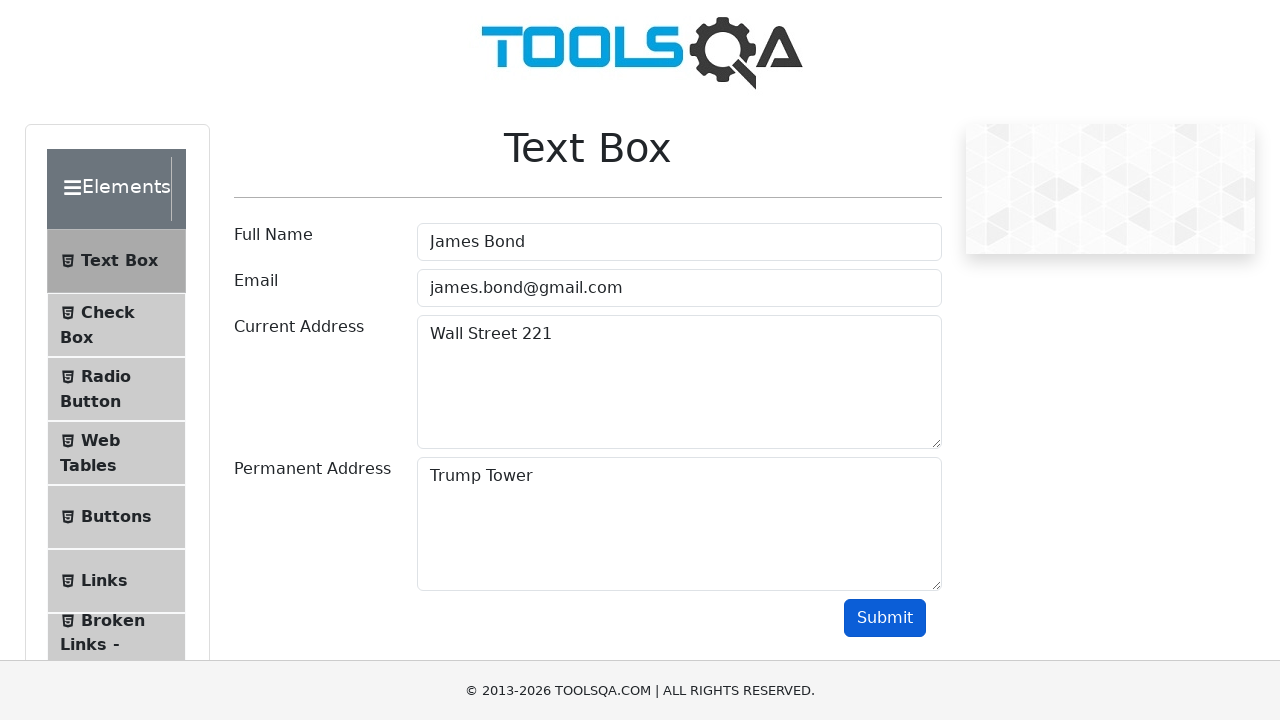

Verified submitted current address 'Wall Street 221' is displayed correctly
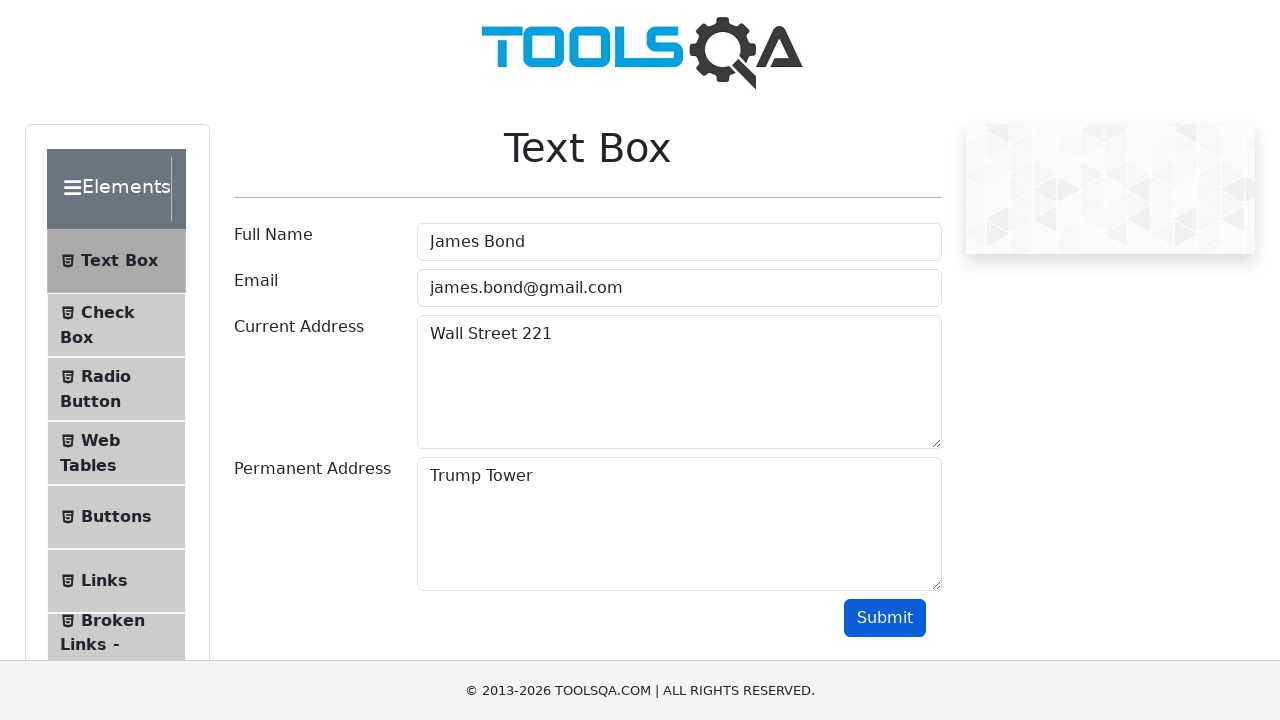

Verified submitted permanent address 'Trump Tower' is displayed correctly
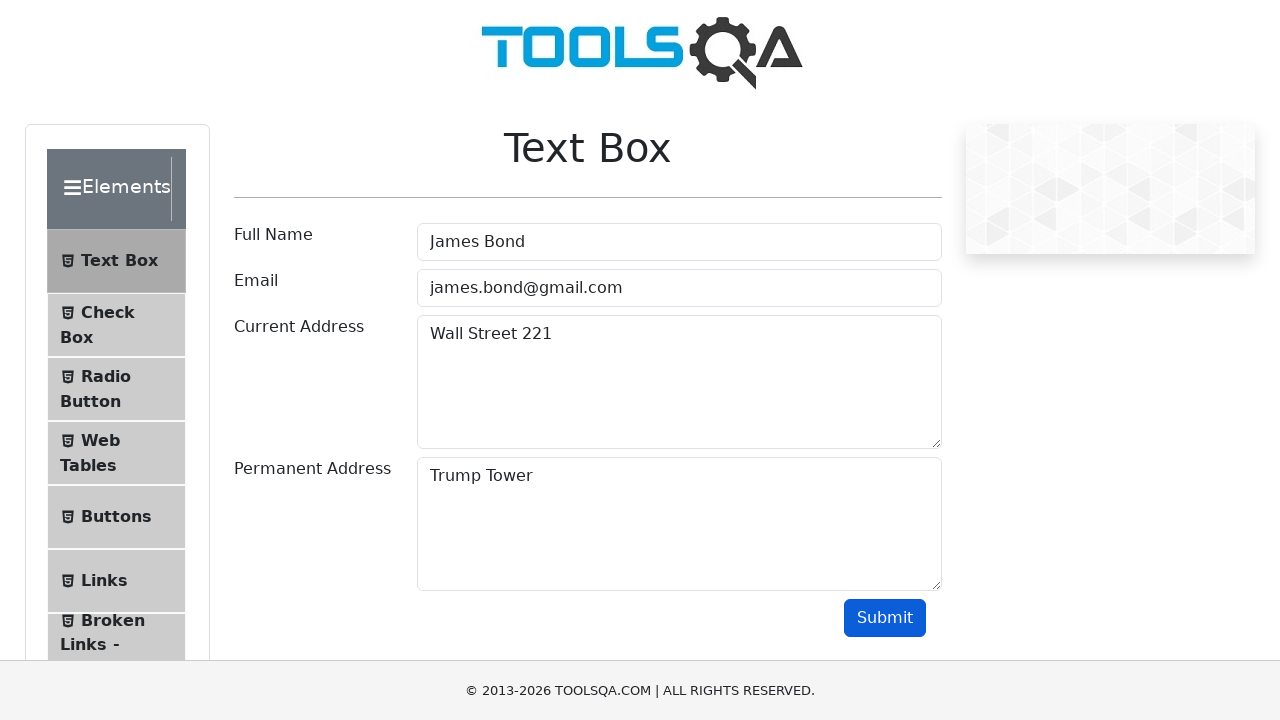

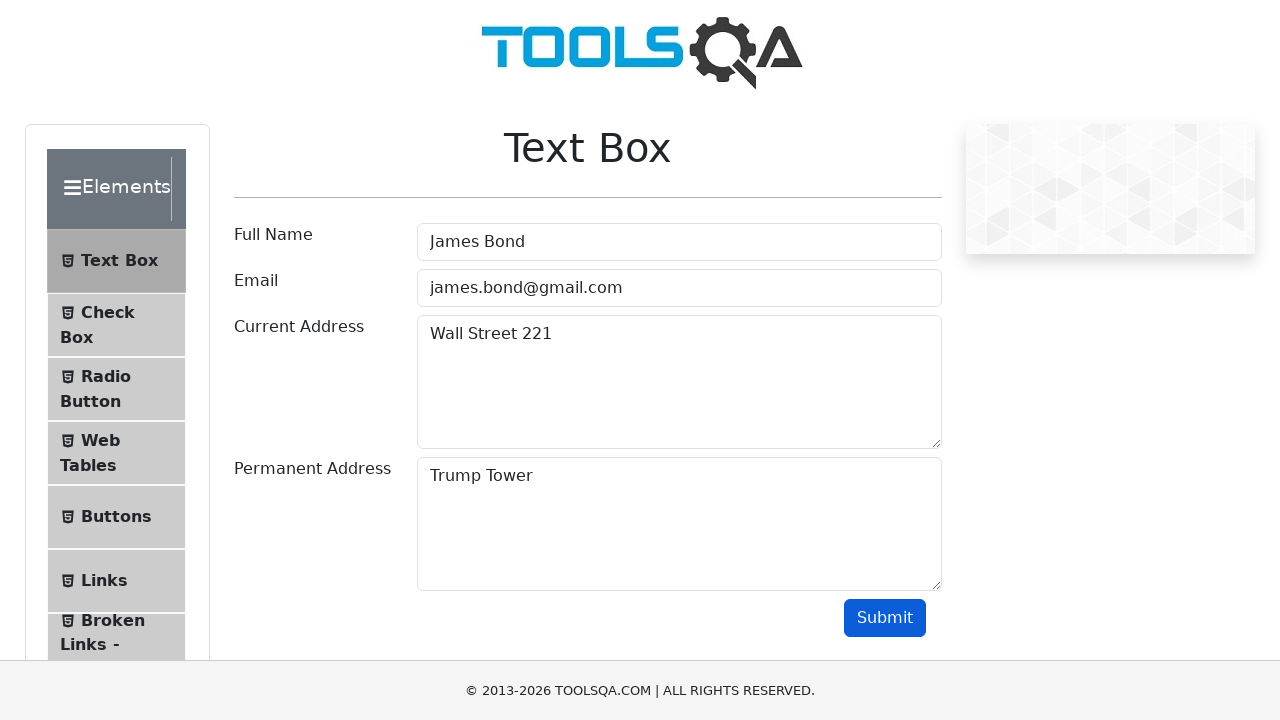